Tests right-click context menu functionality by performing a right-click action on an element and selecting an option from the context menu

Starting URL: https://swisnl.github.io/jQuery-contextMenu/demo

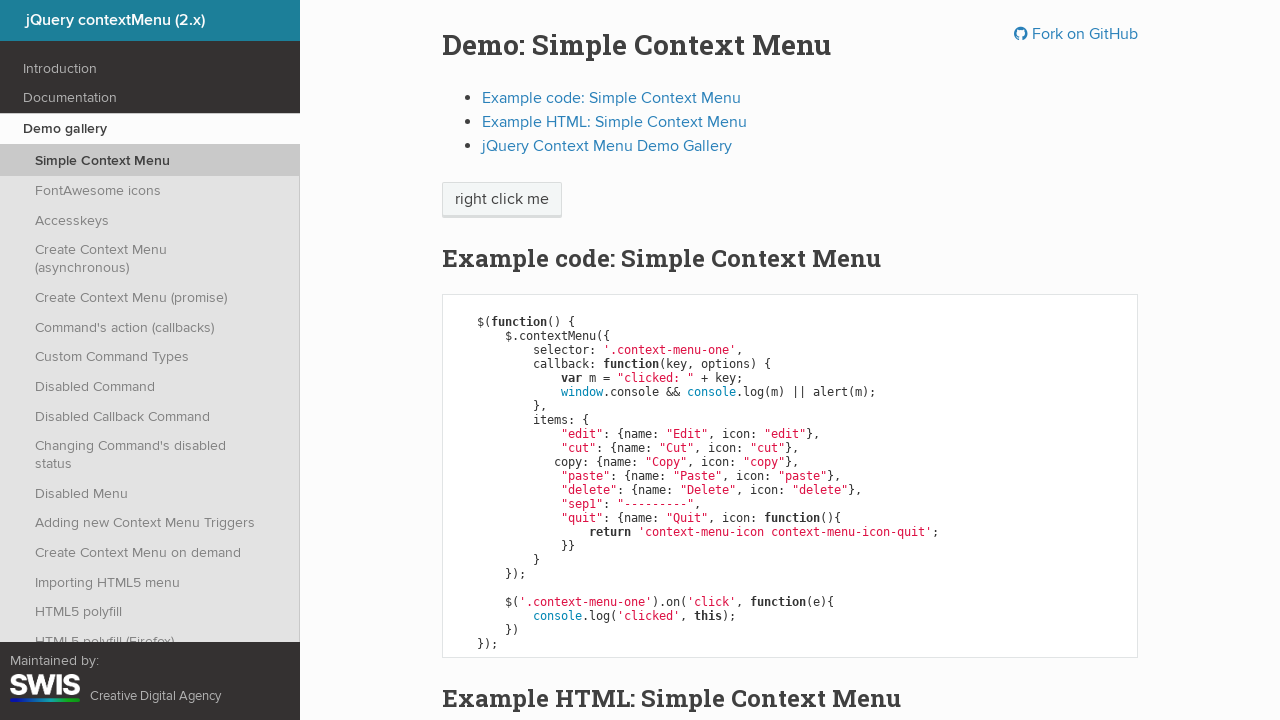

Located the 'right click me' element
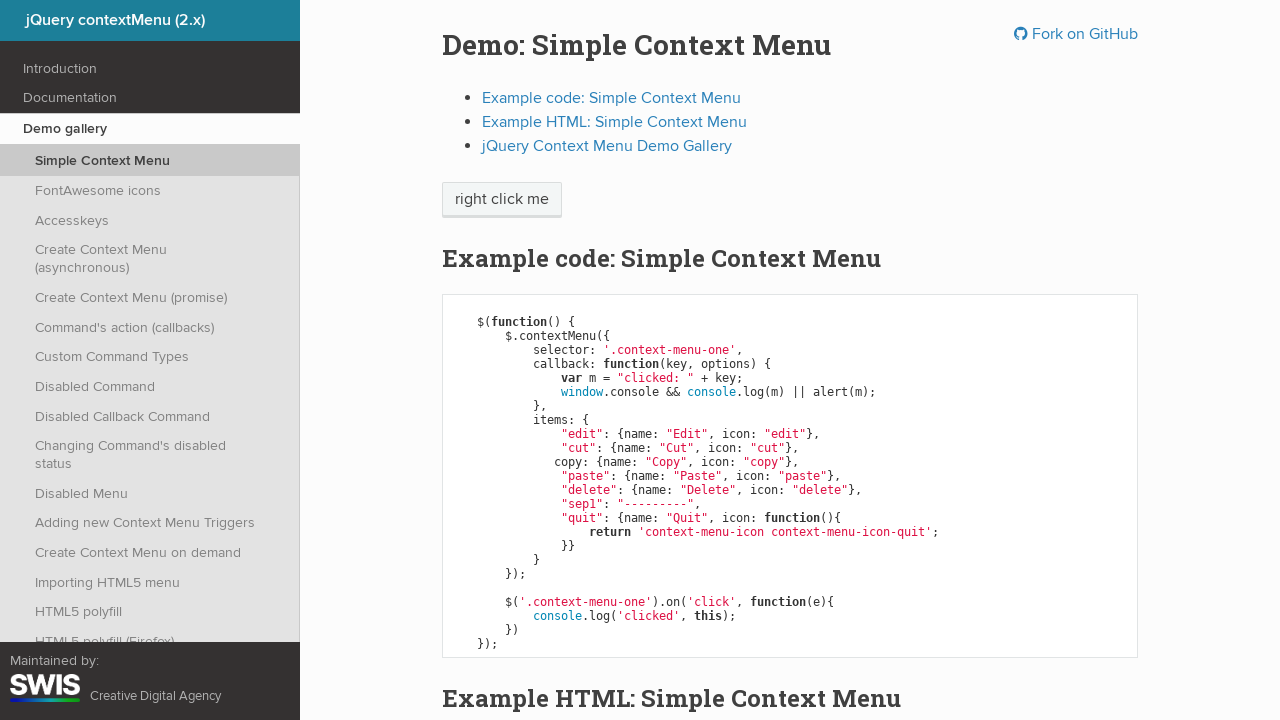

Performed right-click action on the element at (502, 200) on xpath=//span[text()='right click me']
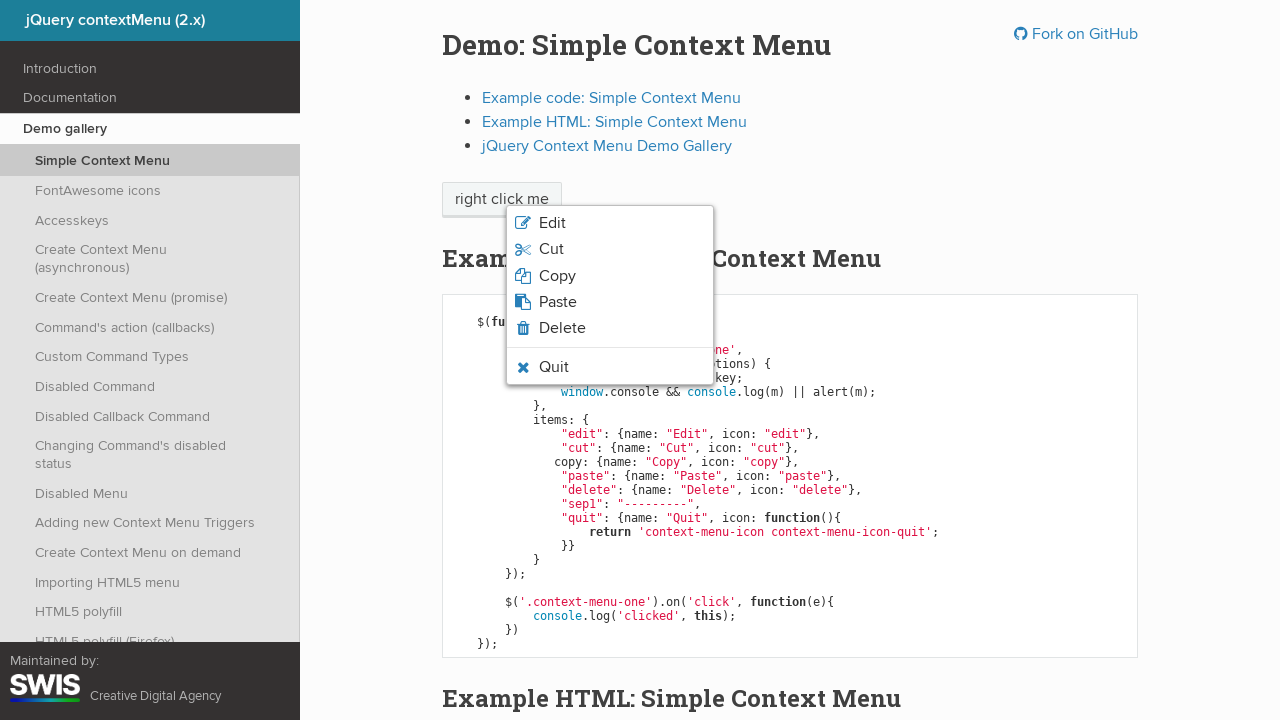

Waited for context menu to appear
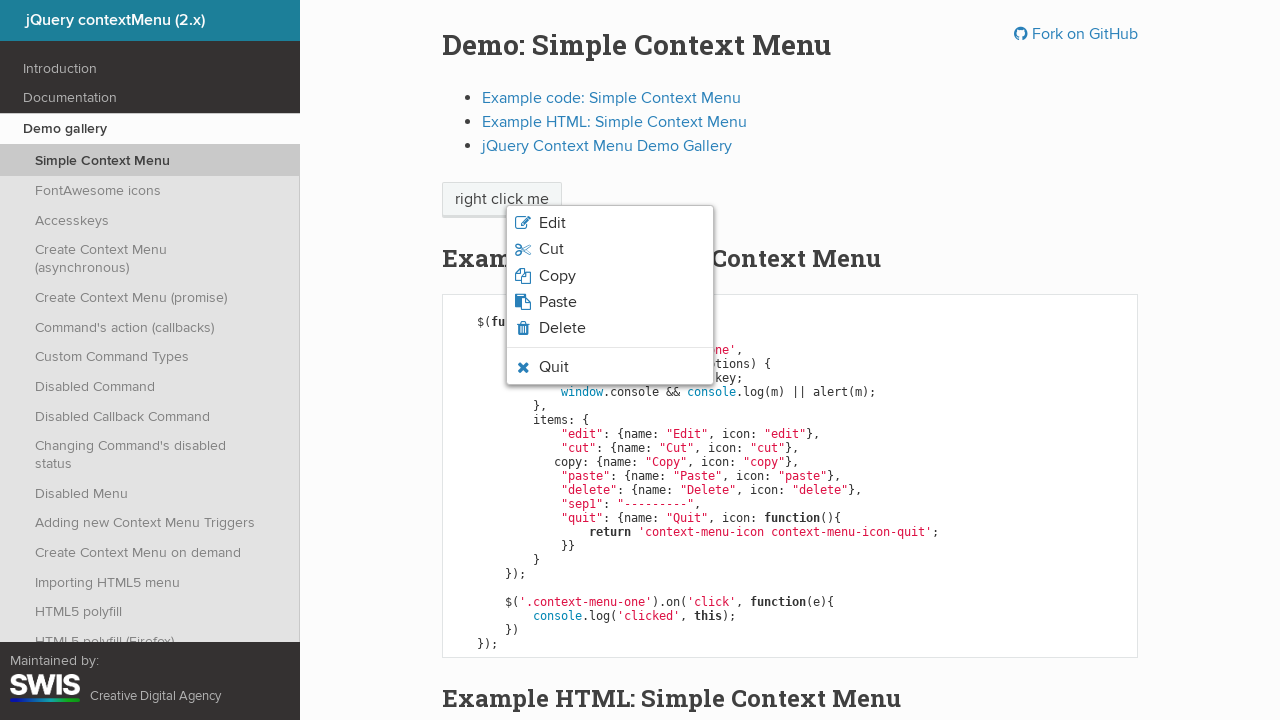

Clicked on the Copy option from context menu at (610, 276) on li.context-menu-icon-copy
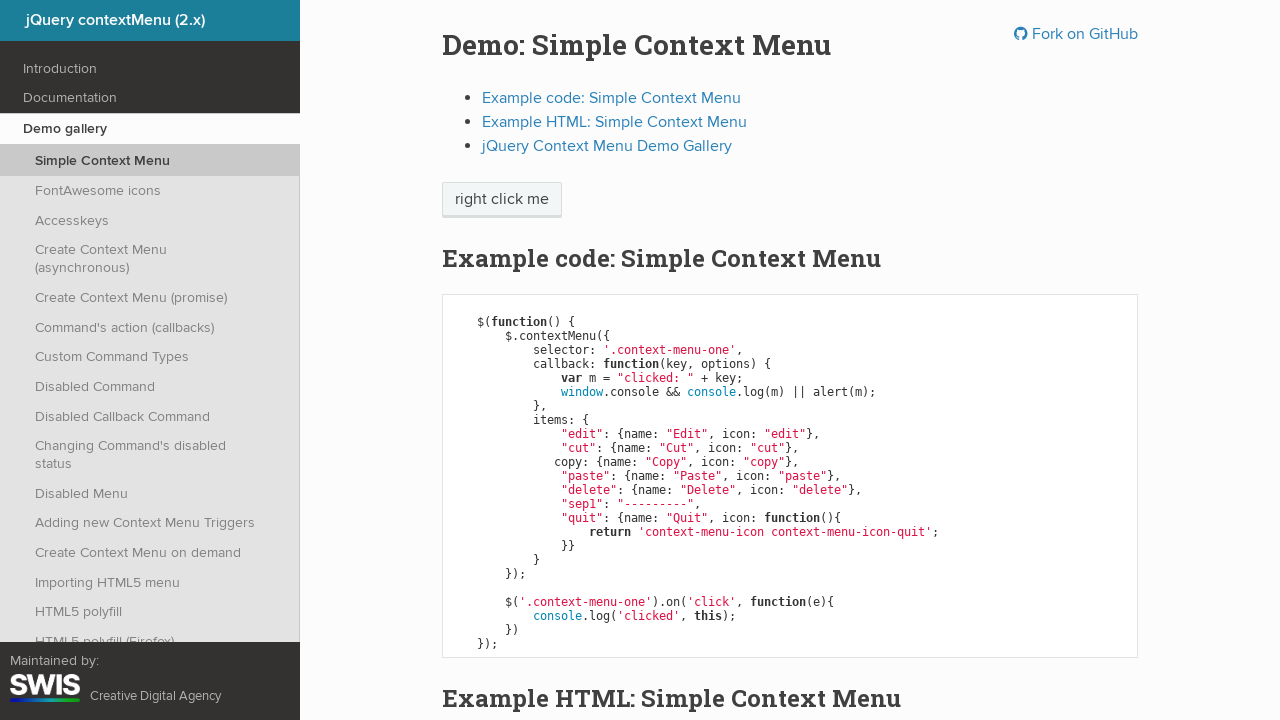

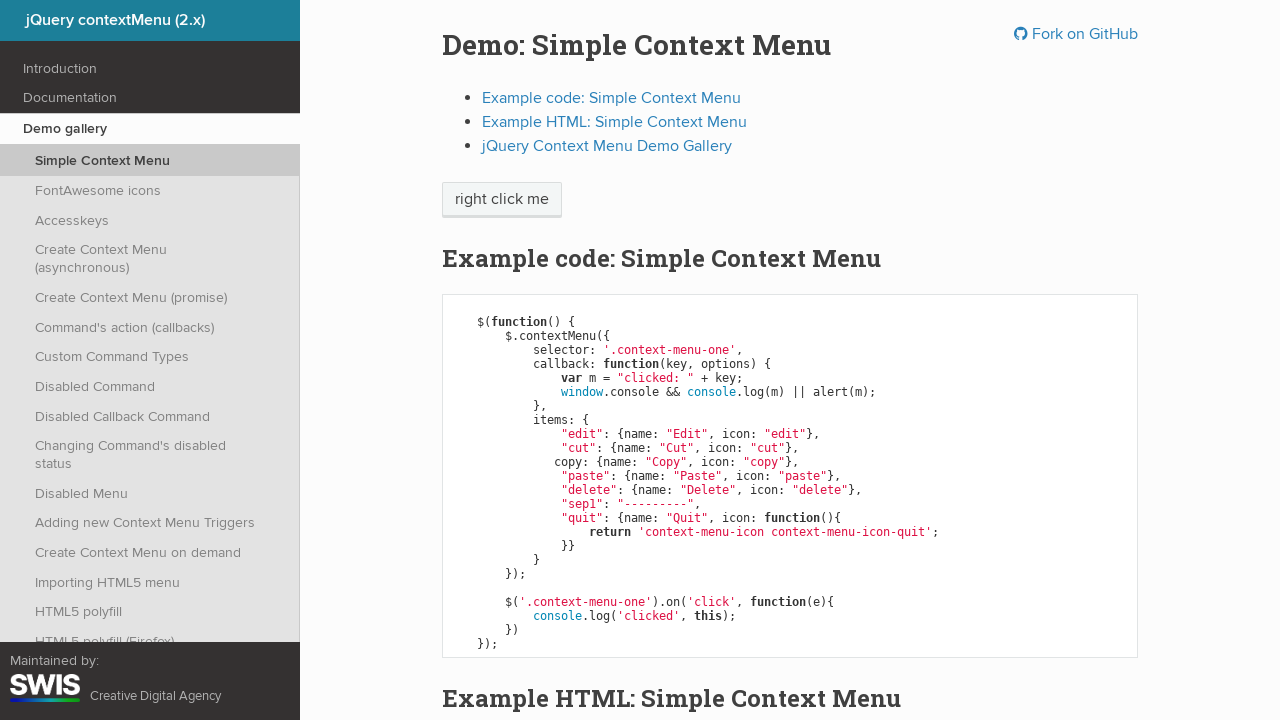